Tests navigation to the Contact page from the bottom navigation menu and verifies email links are displayed.

Starting URL: http://winekloud.codebnb.me

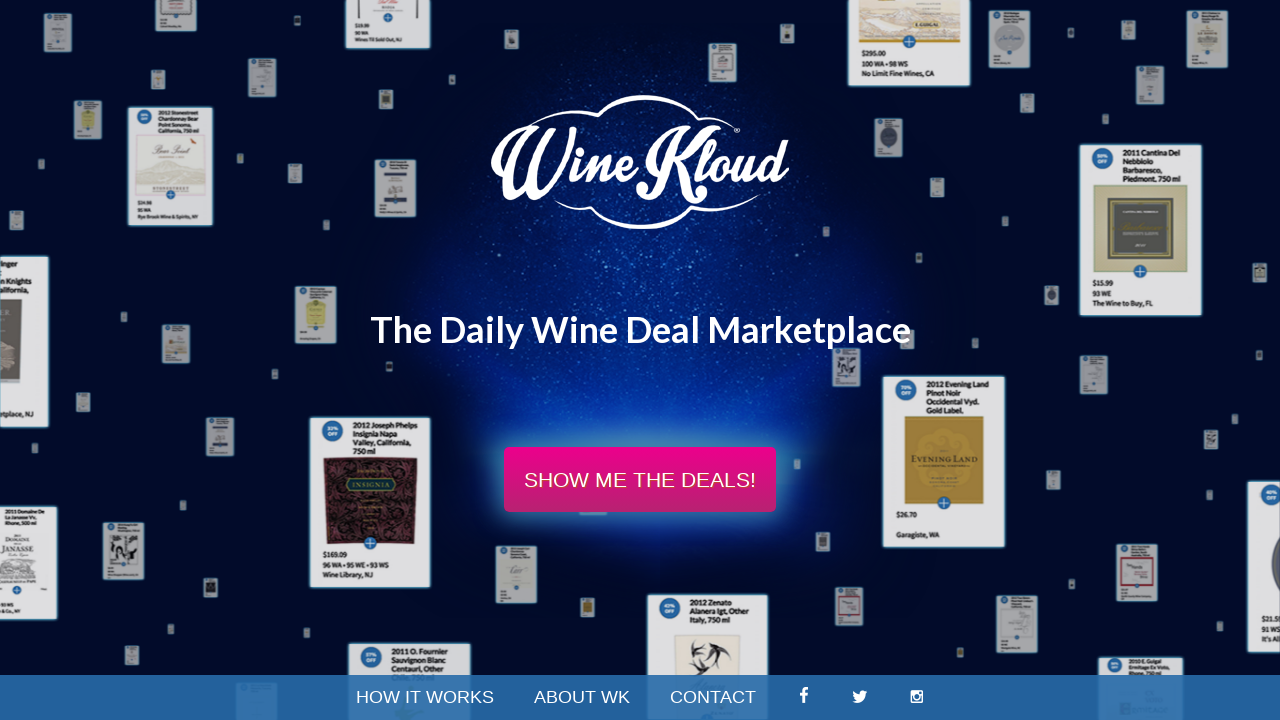

Waited for bottom navigation menu to load
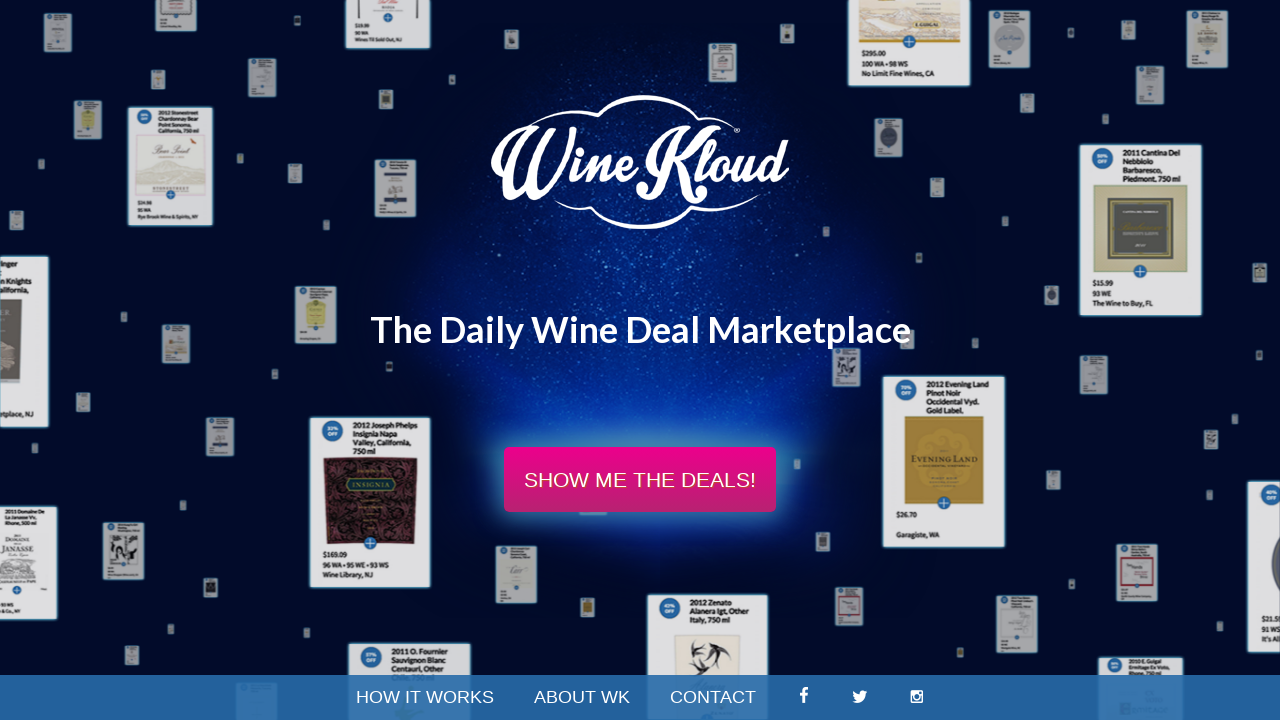

Clicked on Contact link in bottom navigation menu at (713, 697) on div.clearAfter > ul:first-of-type > li:nth-child(3) > a
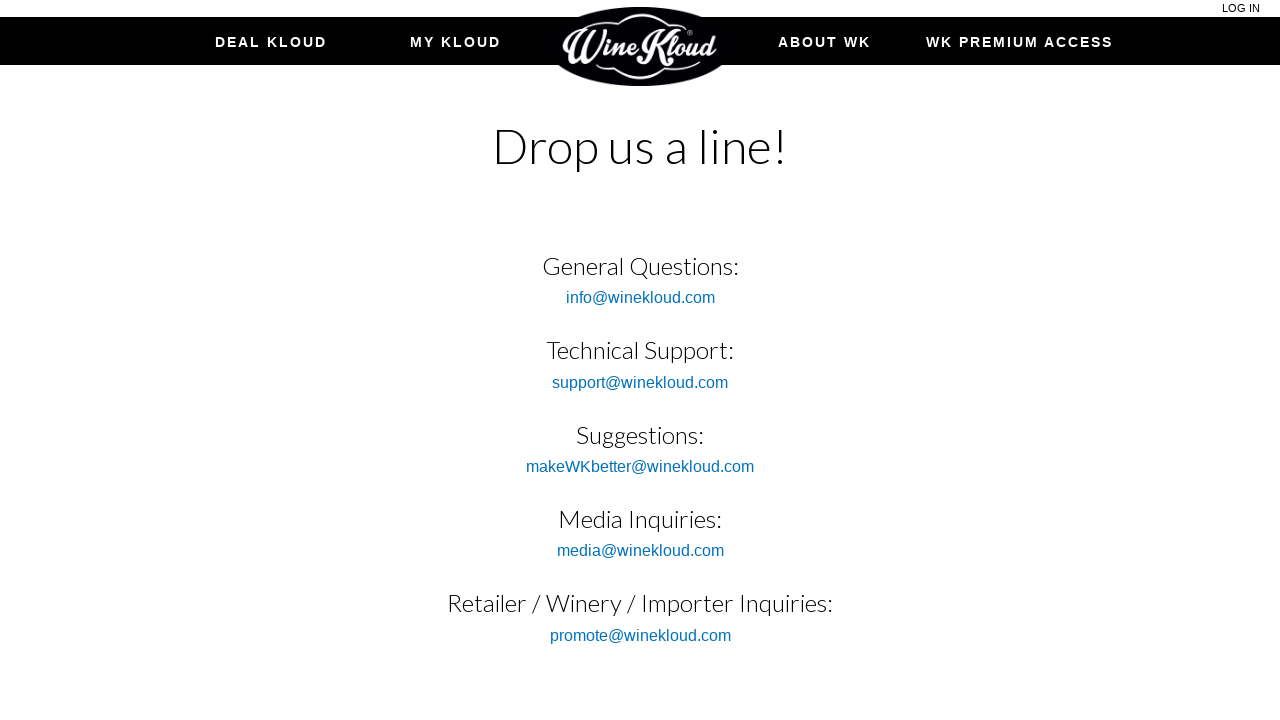

Contact page loaded and heading is displayed
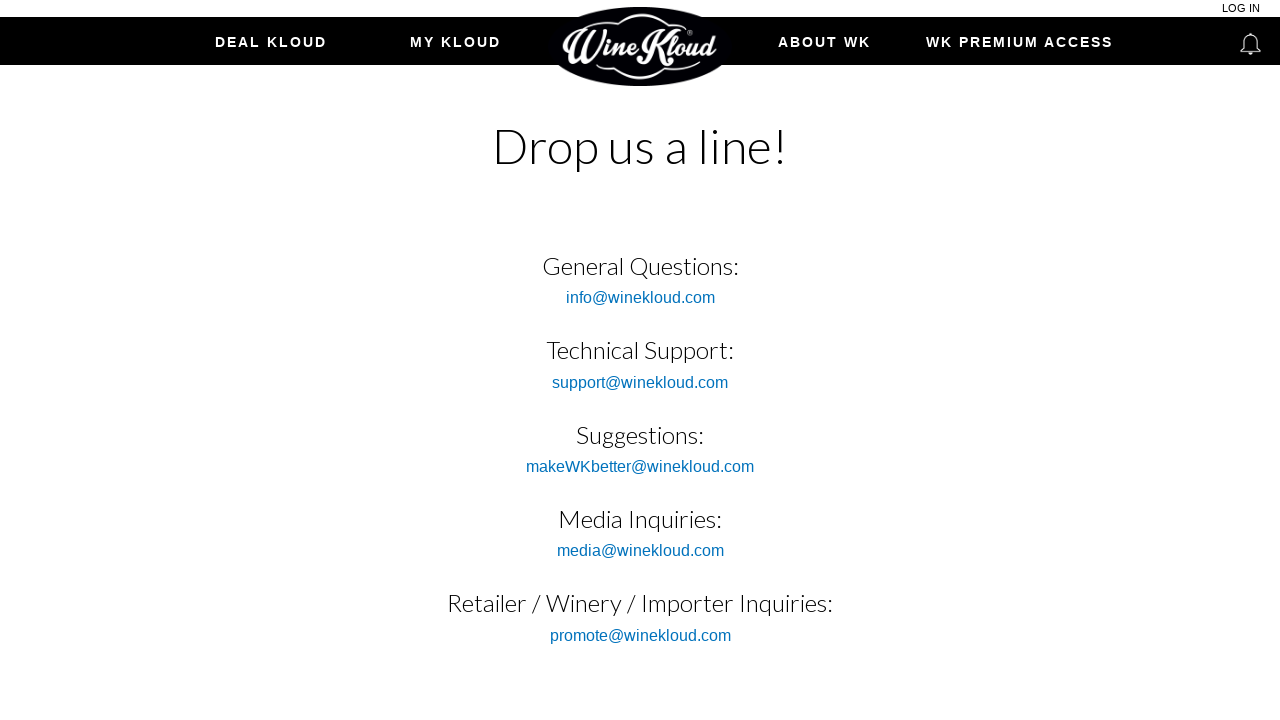

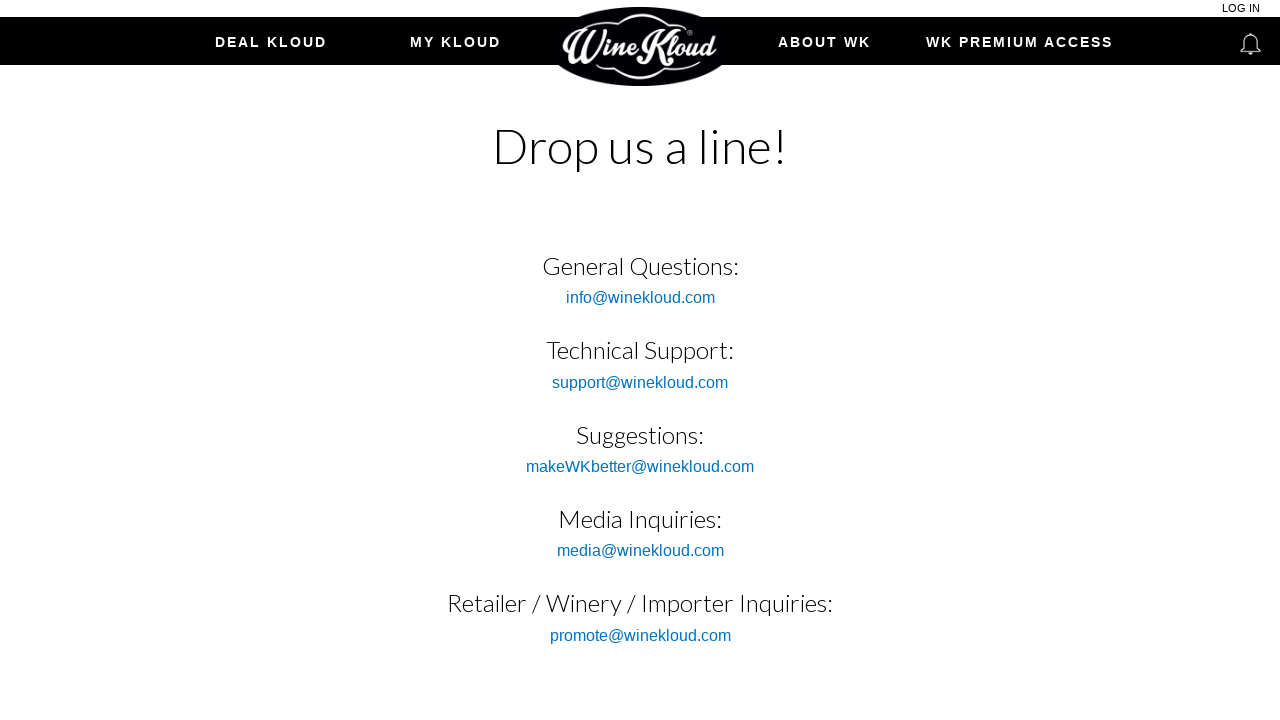